Tests keyboard input events by sending key presses including typing a character and performing Ctrl+A and Ctrl+C keyboard shortcuts

Starting URL: https://v1.training-support.net/selenium/input-events

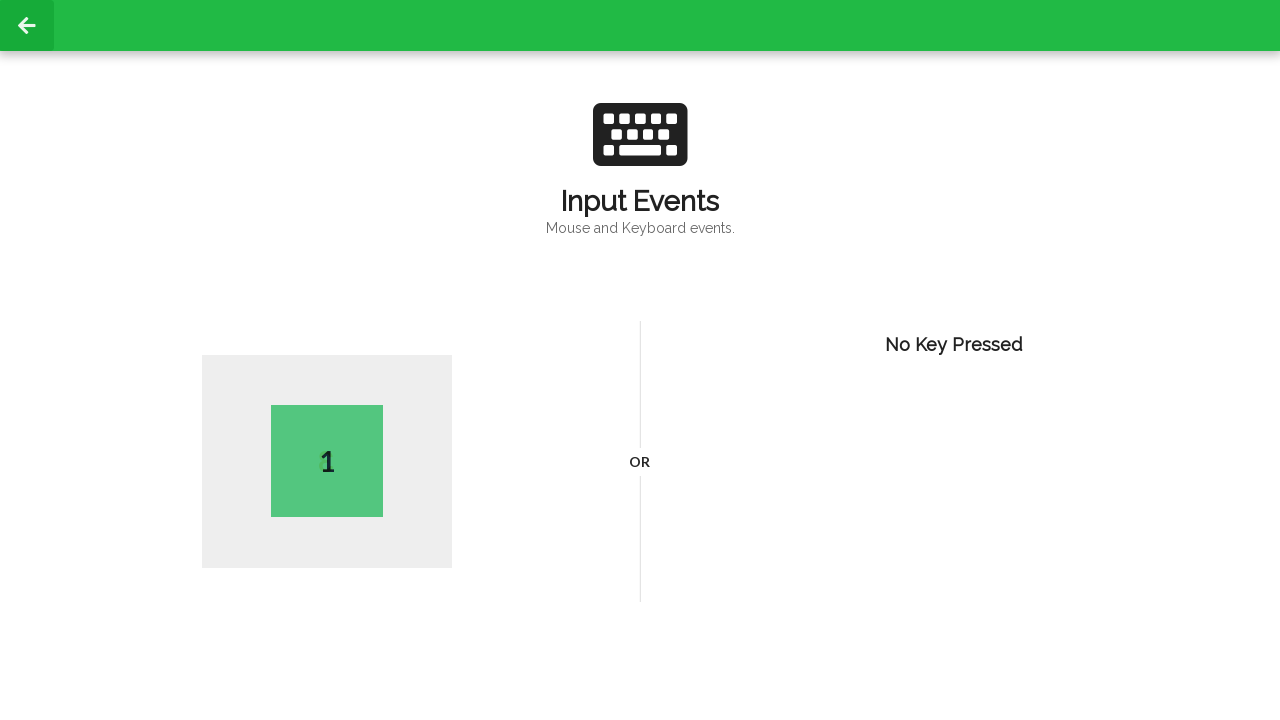

Pressed the 'D' key
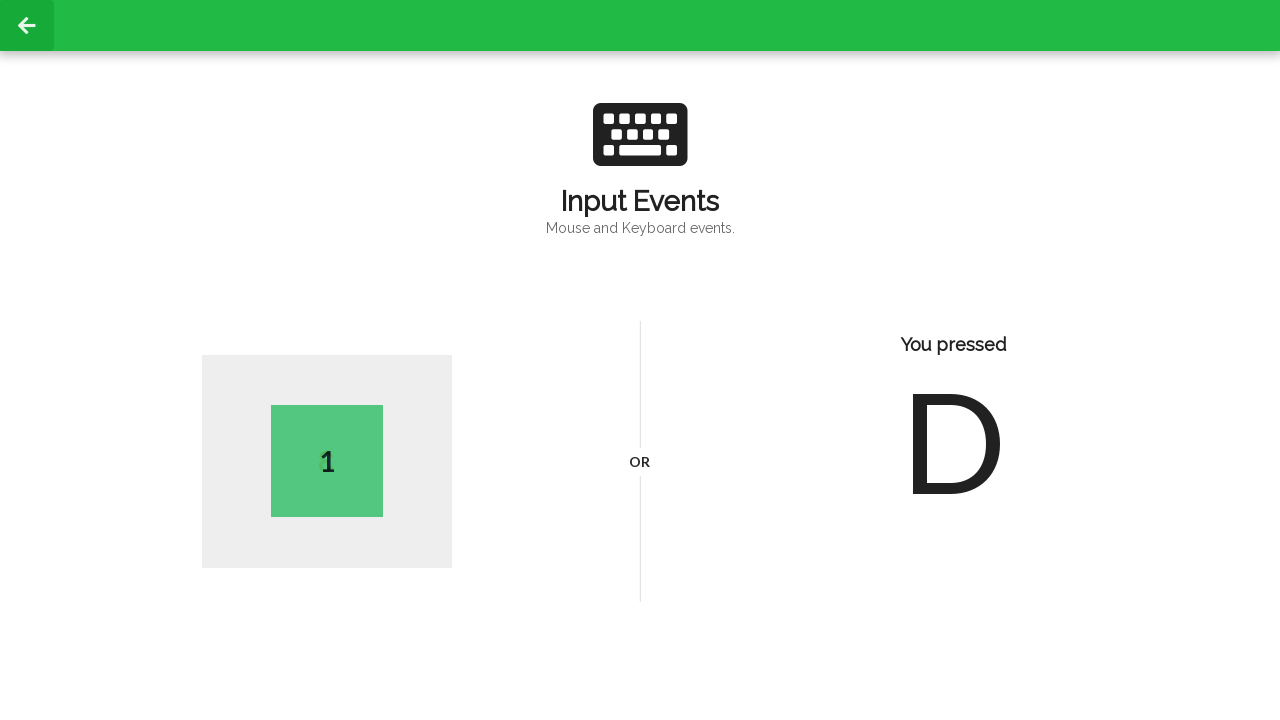

Pressed Ctrl+A to select all content
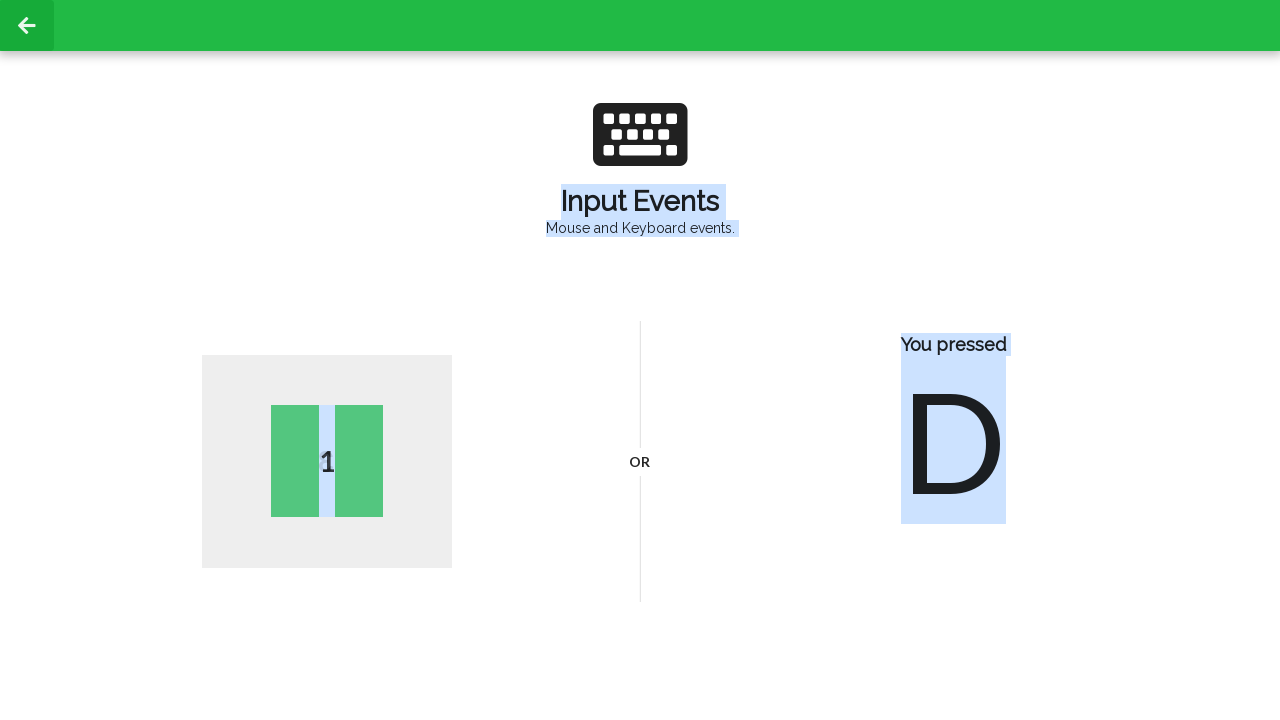

Pressed Ctrl+C to copy selected content
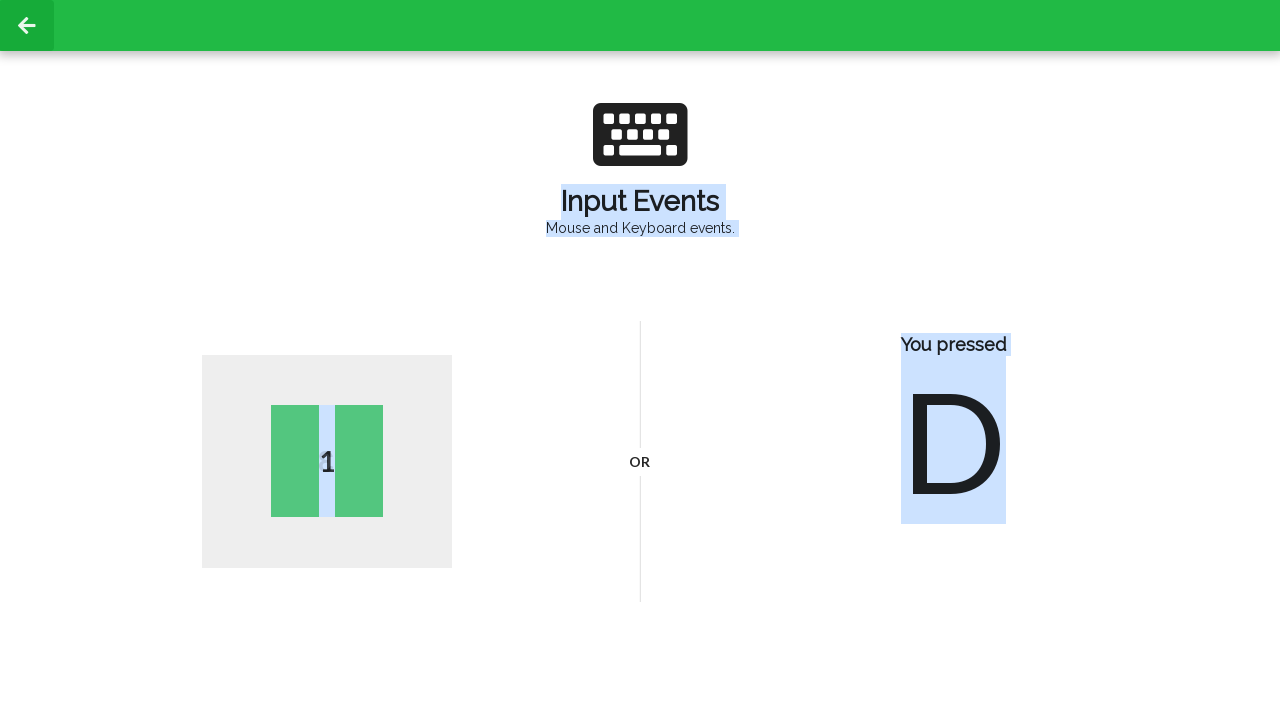

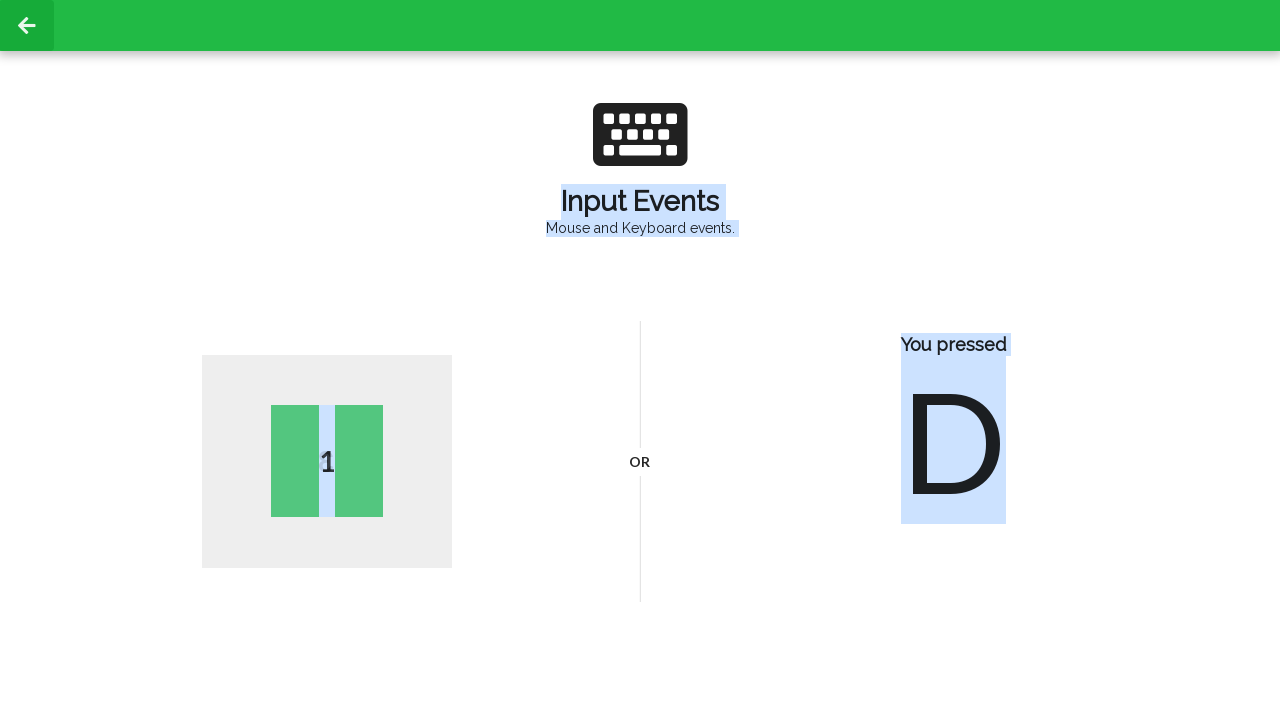